Tests the Dropdown page by selecting option 2 from a dropdown menu

Starting URL: https://the-internet.herokuapp.com/

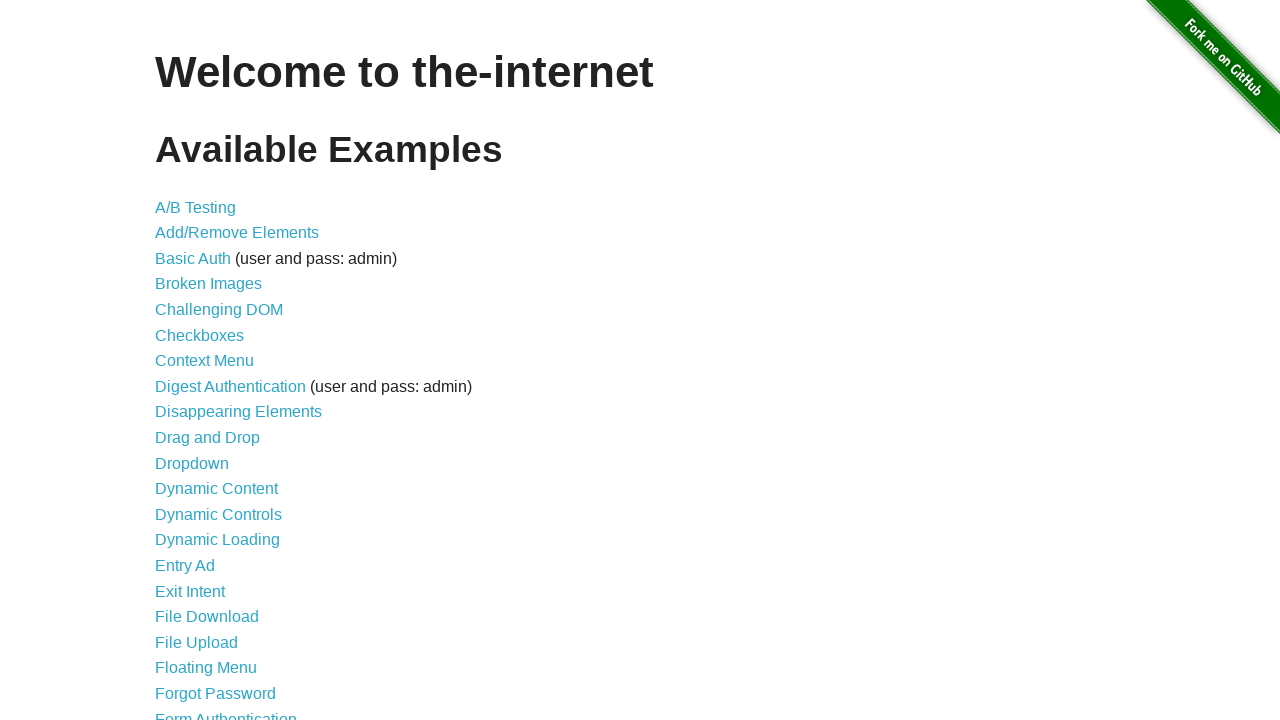

Clicked on Dropdown link at (192, 463) on a[href='/dropdown']
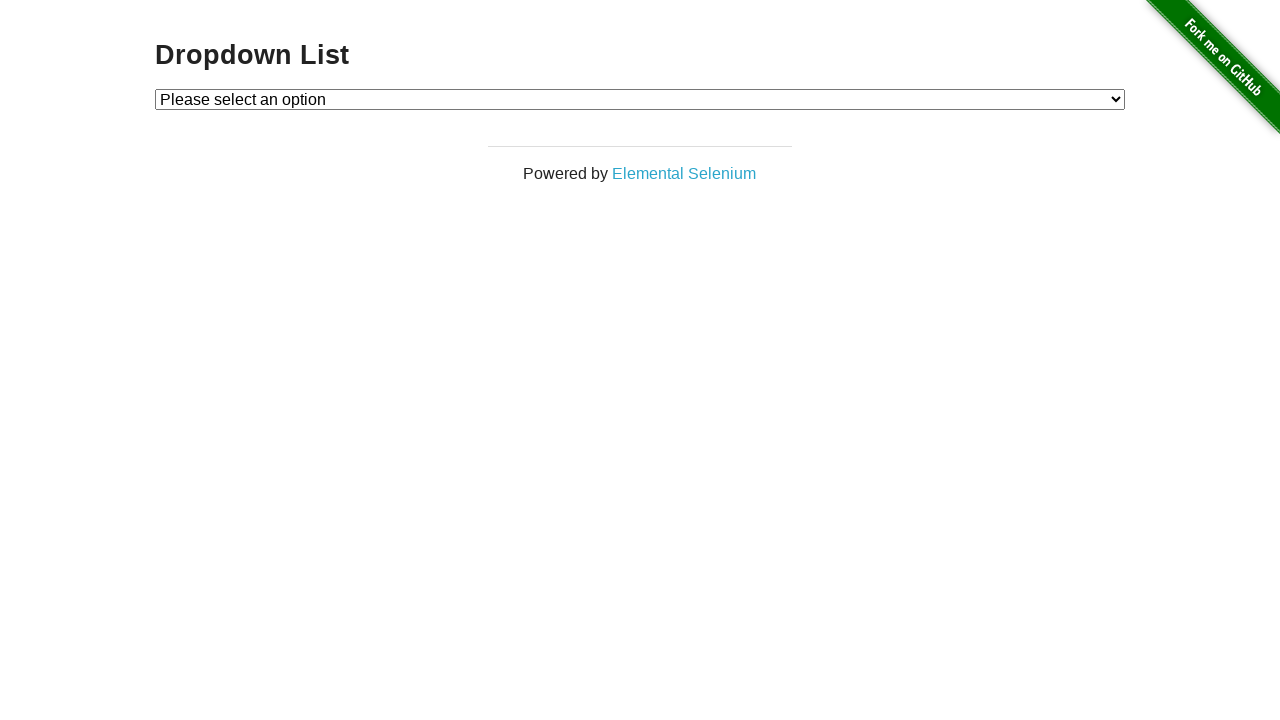

Dropdown menu loaded and became visible
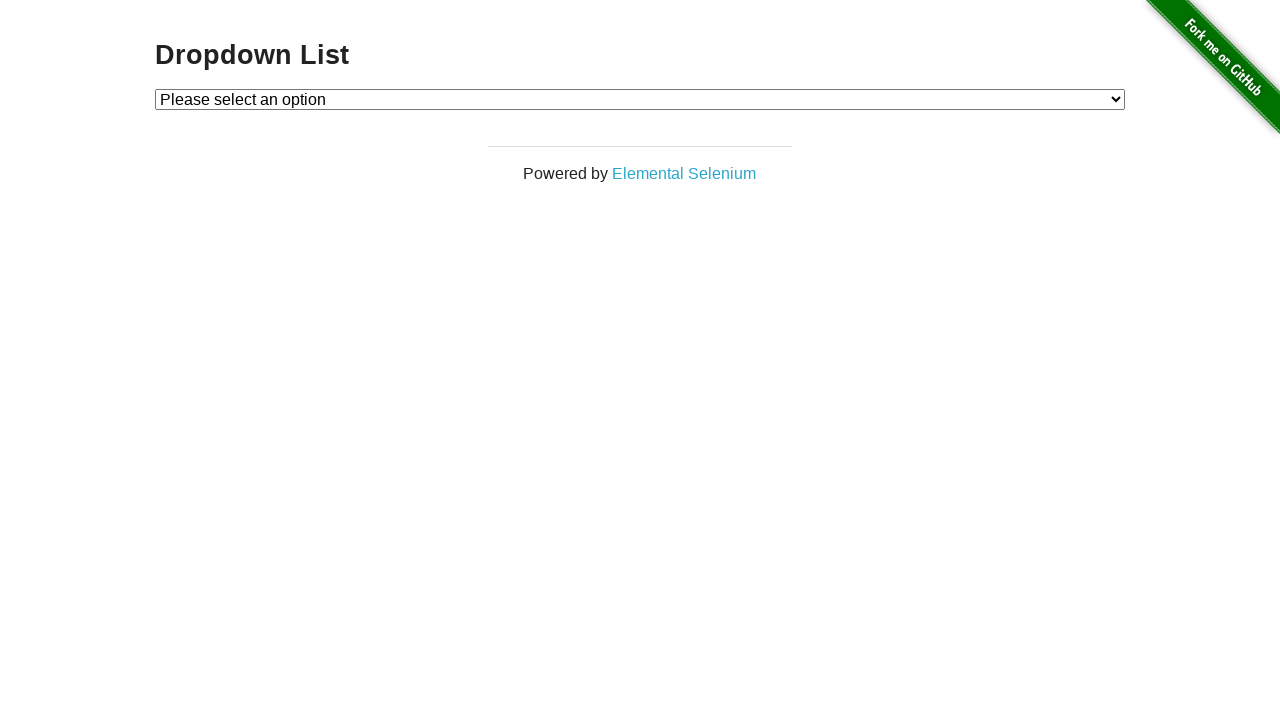

Selected option 2 from the dropdown menu on #dropdown
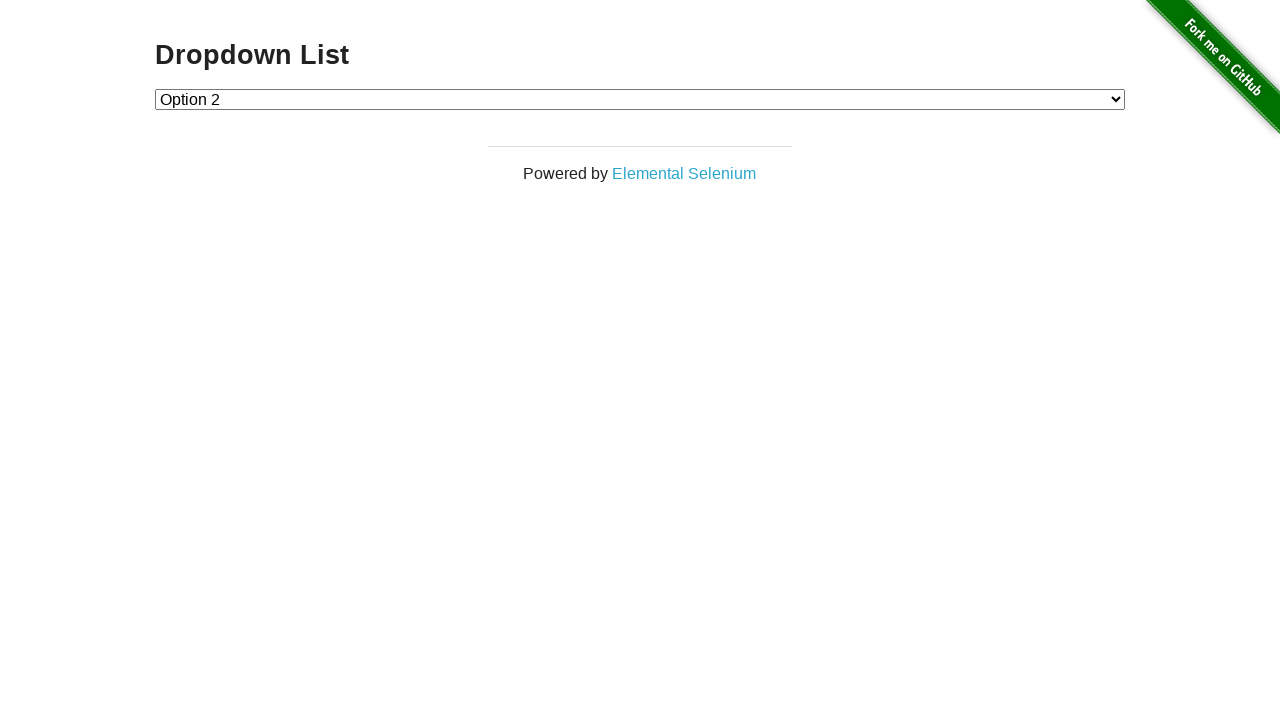

Verified that option 2 was selected successfully
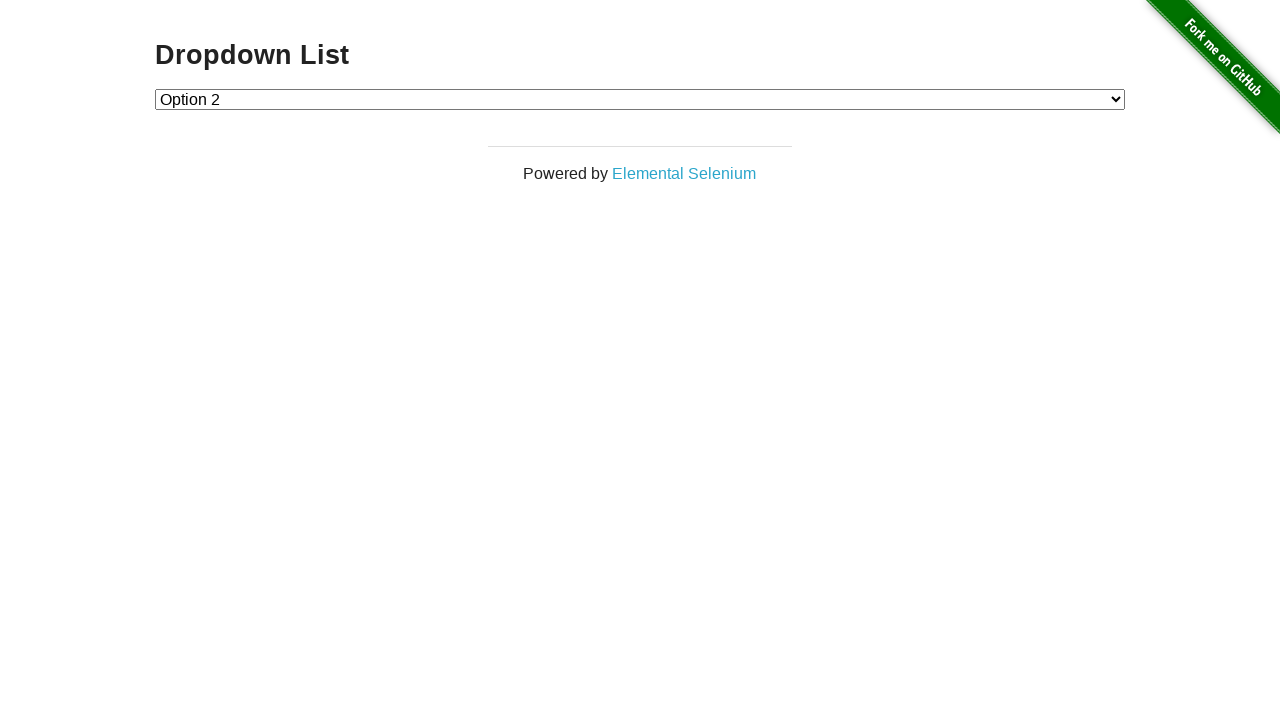

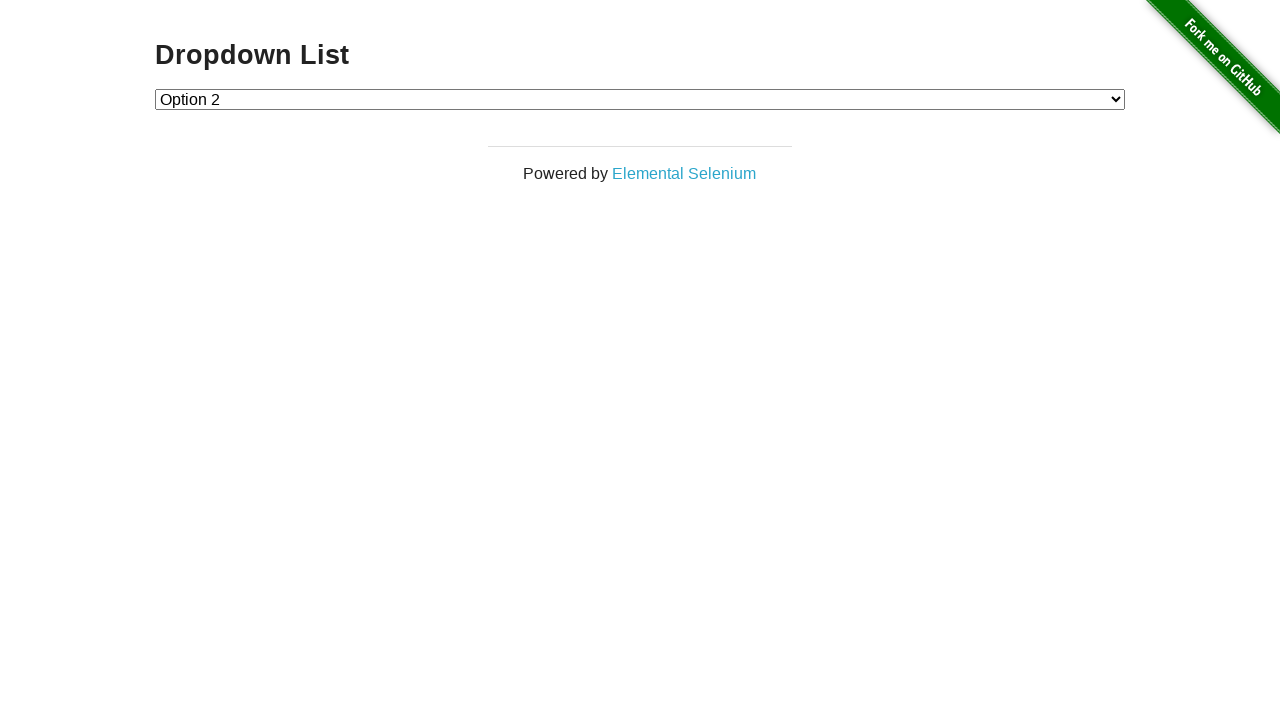